Tests that submitting an empty login form displays the error message "Epic sadface: Username is required"

Starting URL: https://www.saucedemo.com/

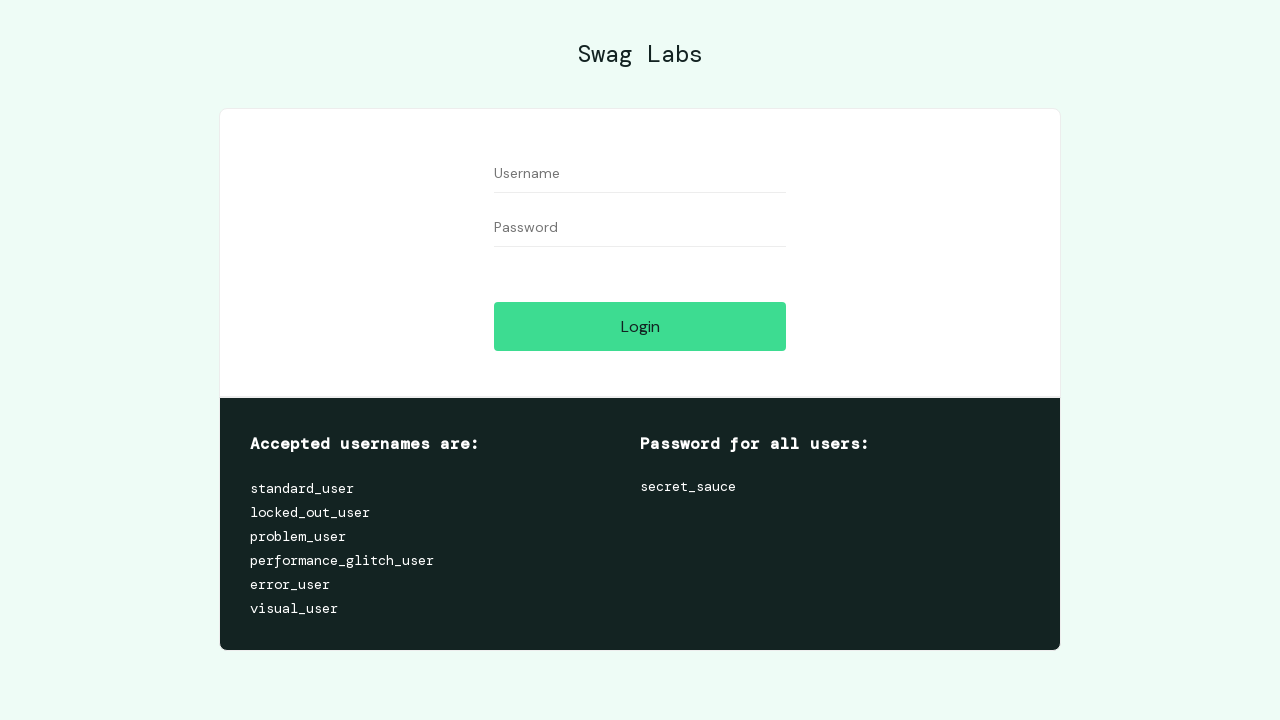

Clicked login button without entering any credentials at (640, 326) on #login-button
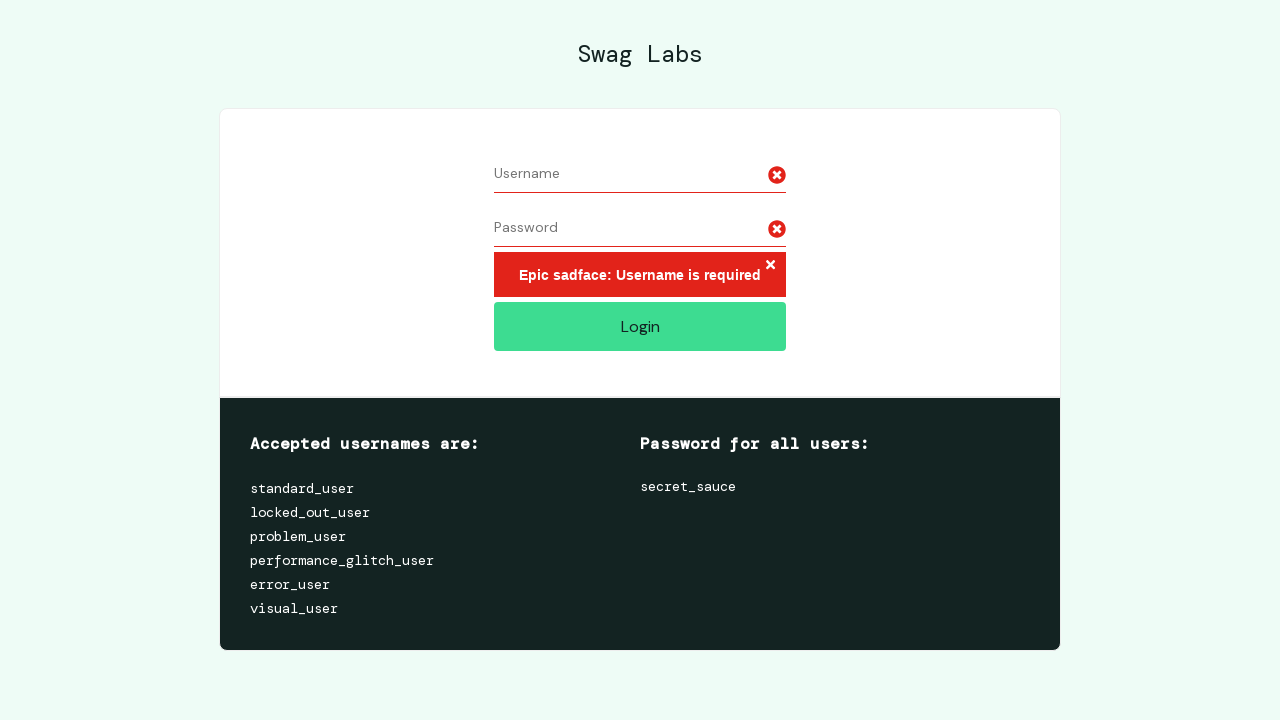

Error message appeared: 'Epic sadface: Username is required'
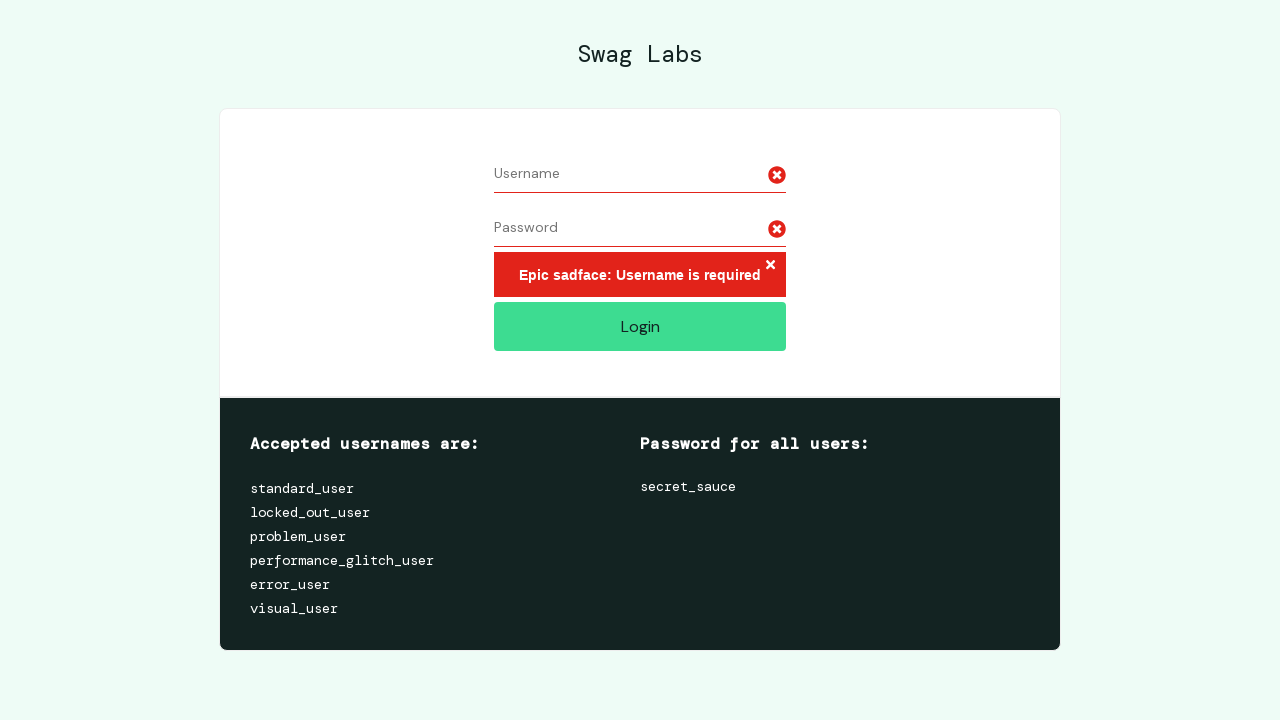

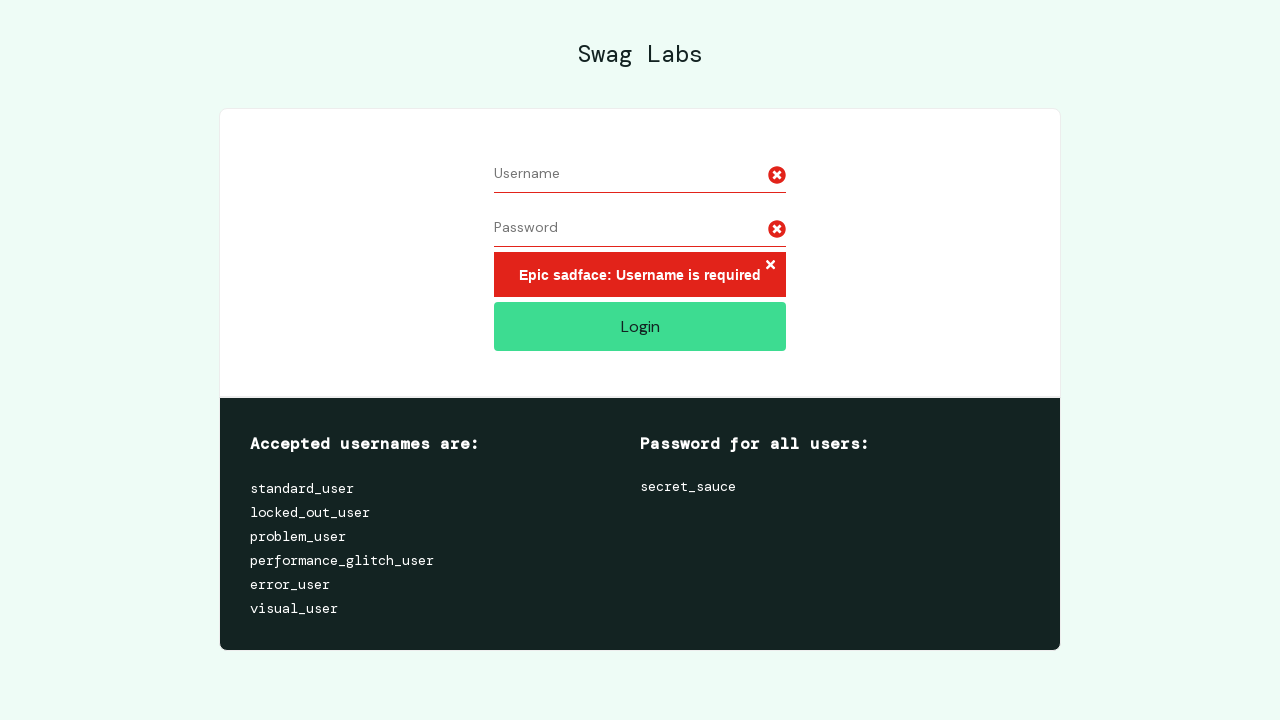